Tests dropdown selection functionality by selecting 'Consultant' option from a form dropdown

Starting URL: https://rahulshettyacademy.com/loginpagePractise/

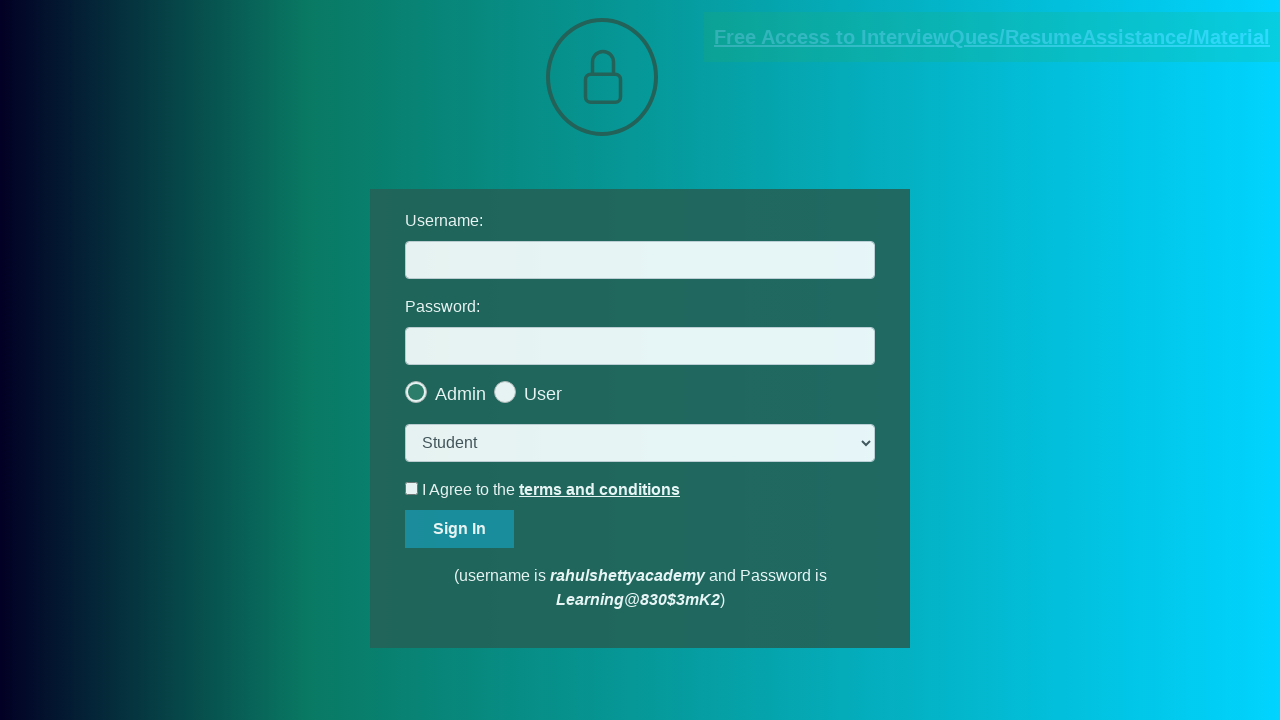

Navigated to login practice page
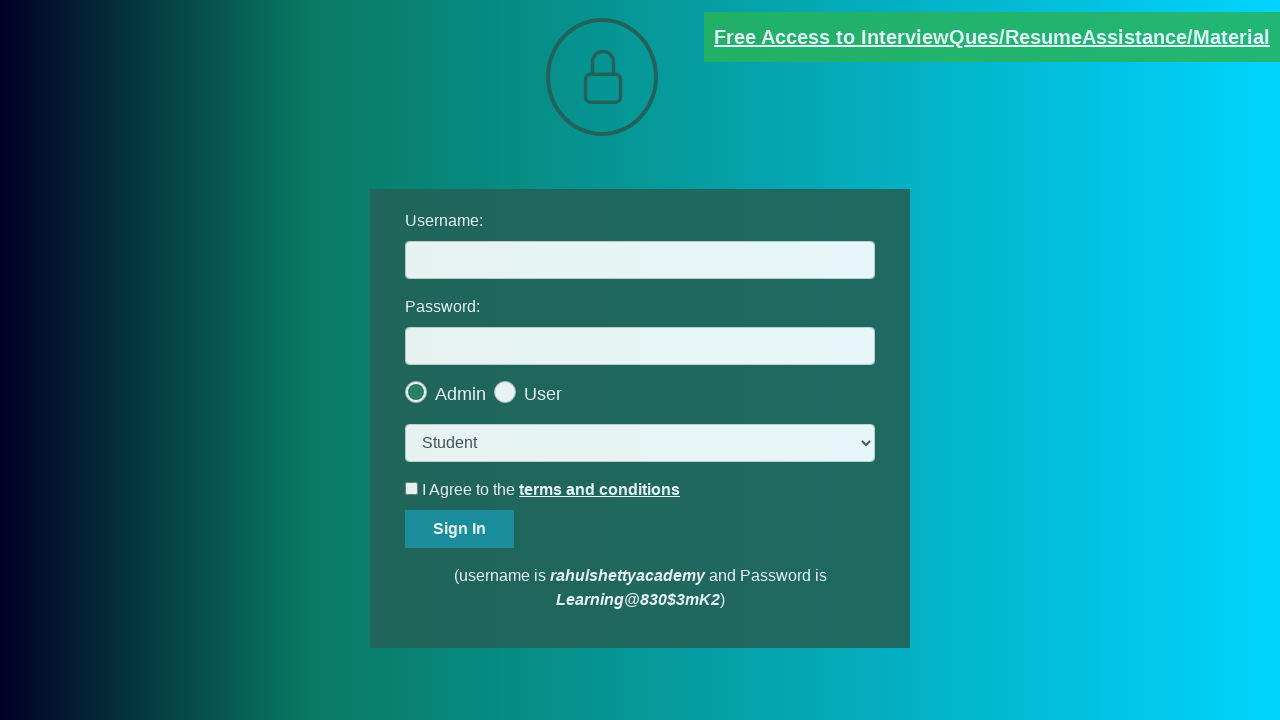

Selected 'Consultant' option from dropdown on select.form-control
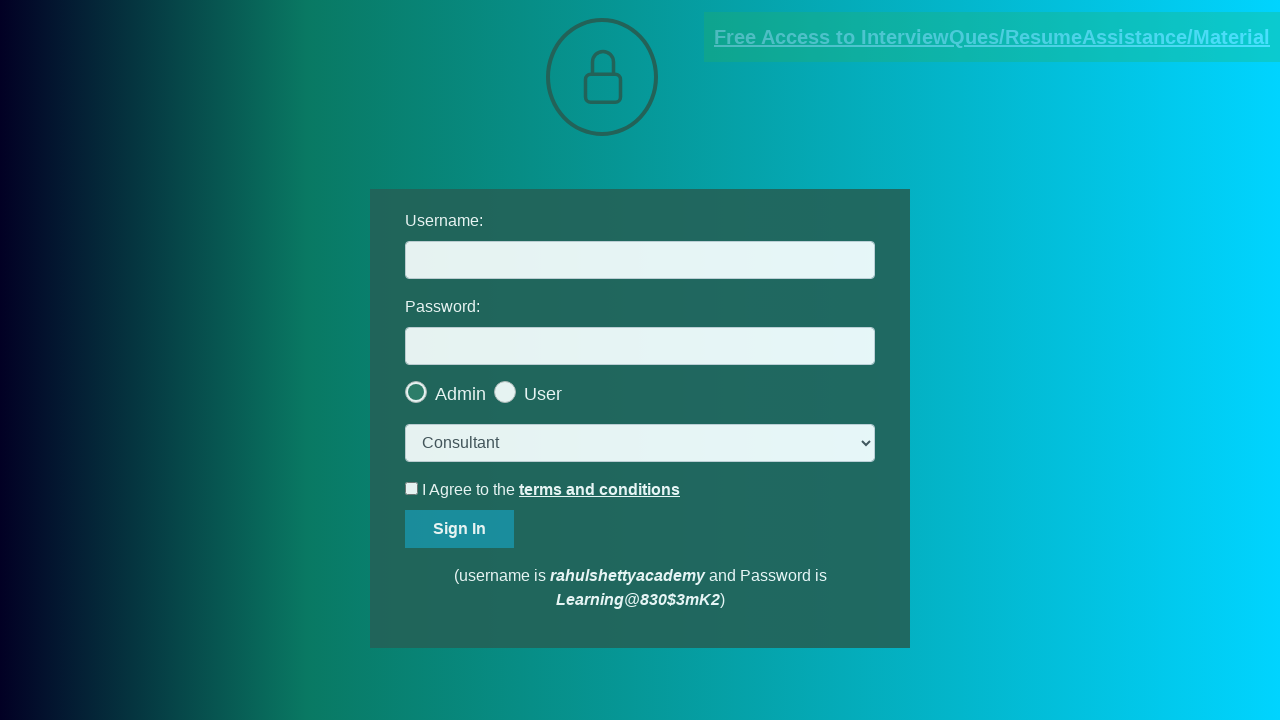

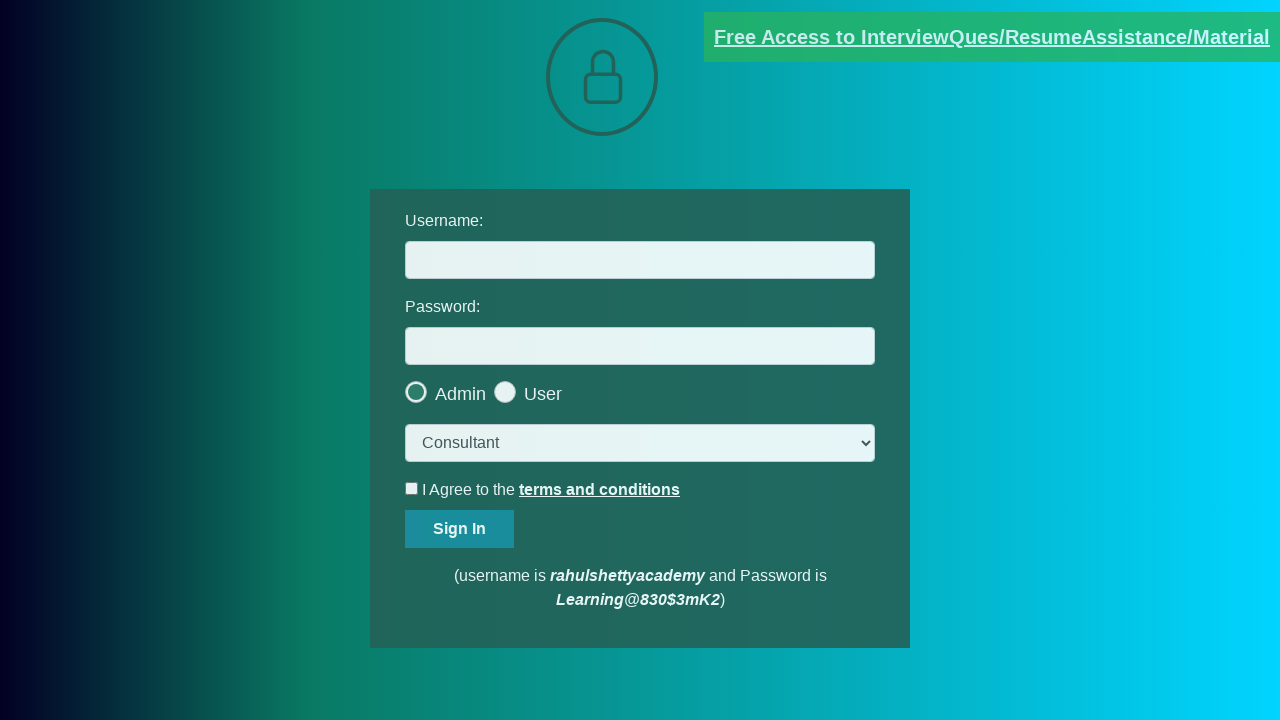